Tests alert handling functionality by triggering confirmation alerts and accepting/dismissing them to verify the result text changes

Starting URL: https://training-support.net/webelements/alerts

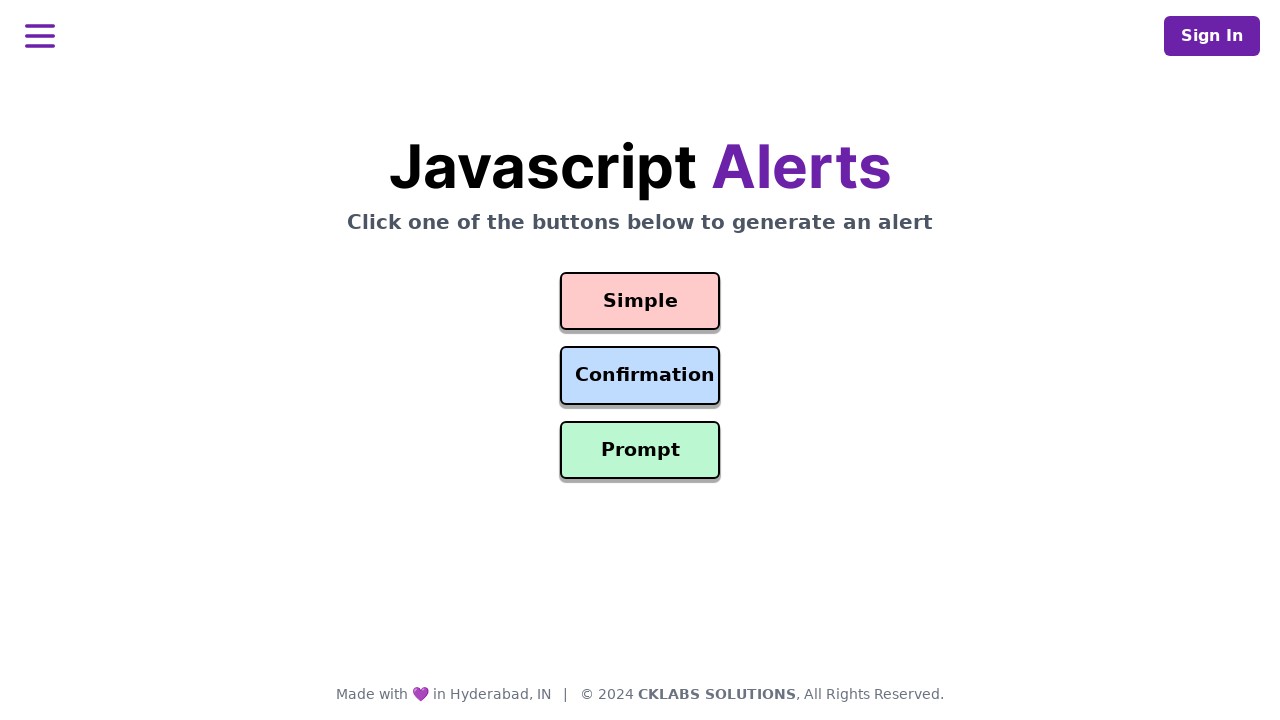

Clicked Confirmation button to trigger alert at (640, 376) on button:has-text('Confirmation')
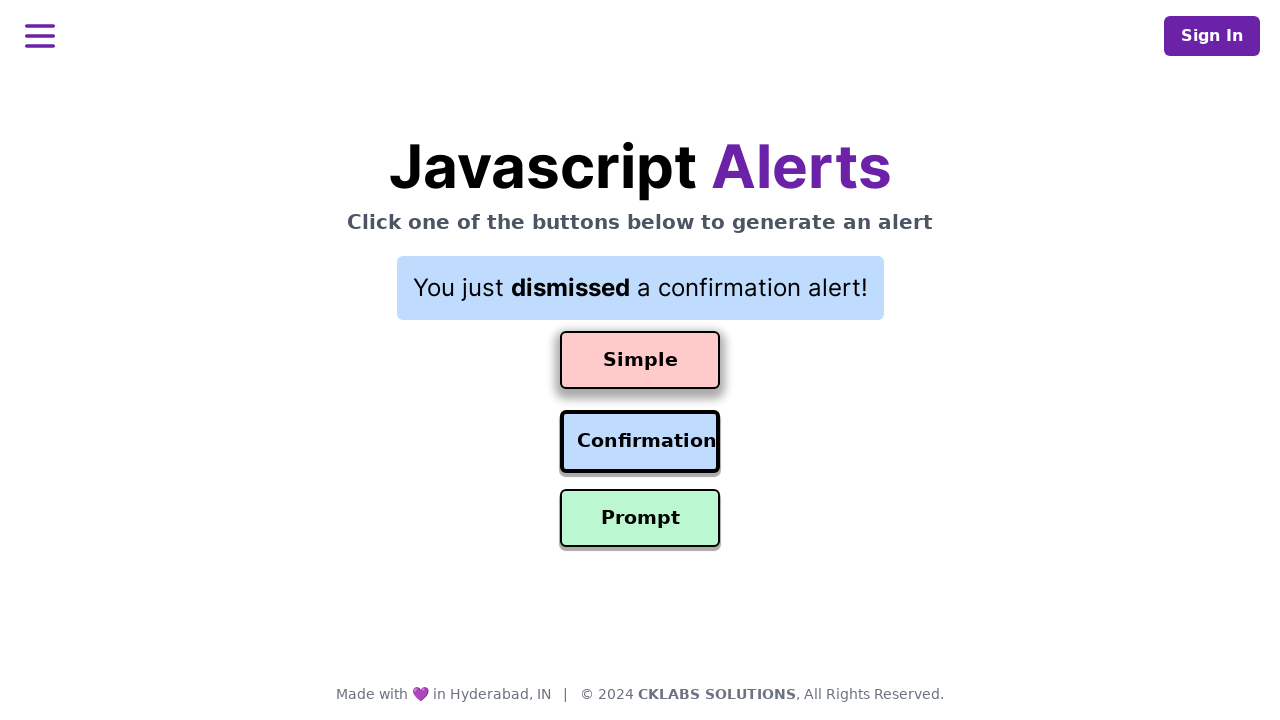

Set up dialog handler to accept alerts and clicked Confirmation button at (640, 442) on button:has-text('Confirmation')
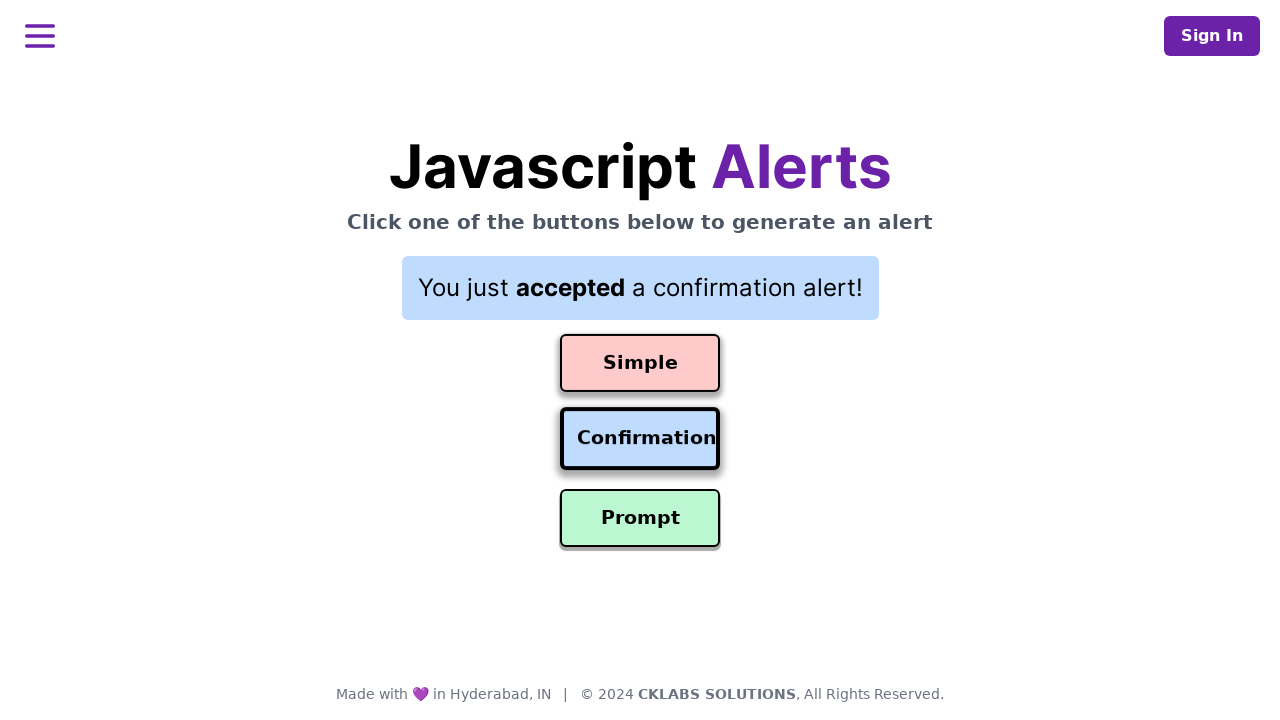

Verified result text after accepting alert: You just accepted a confirmation alert!
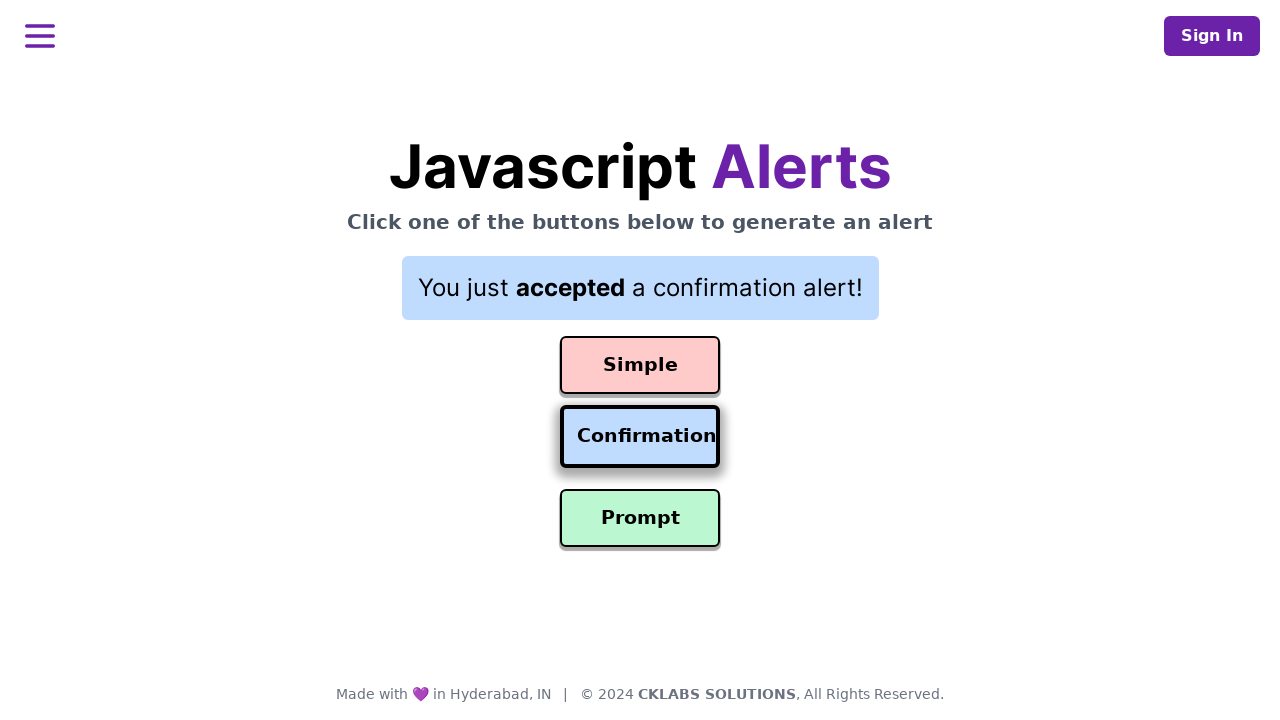

Clicked Confirmation button again at (640, 437) on button:has-text('Confirmation')
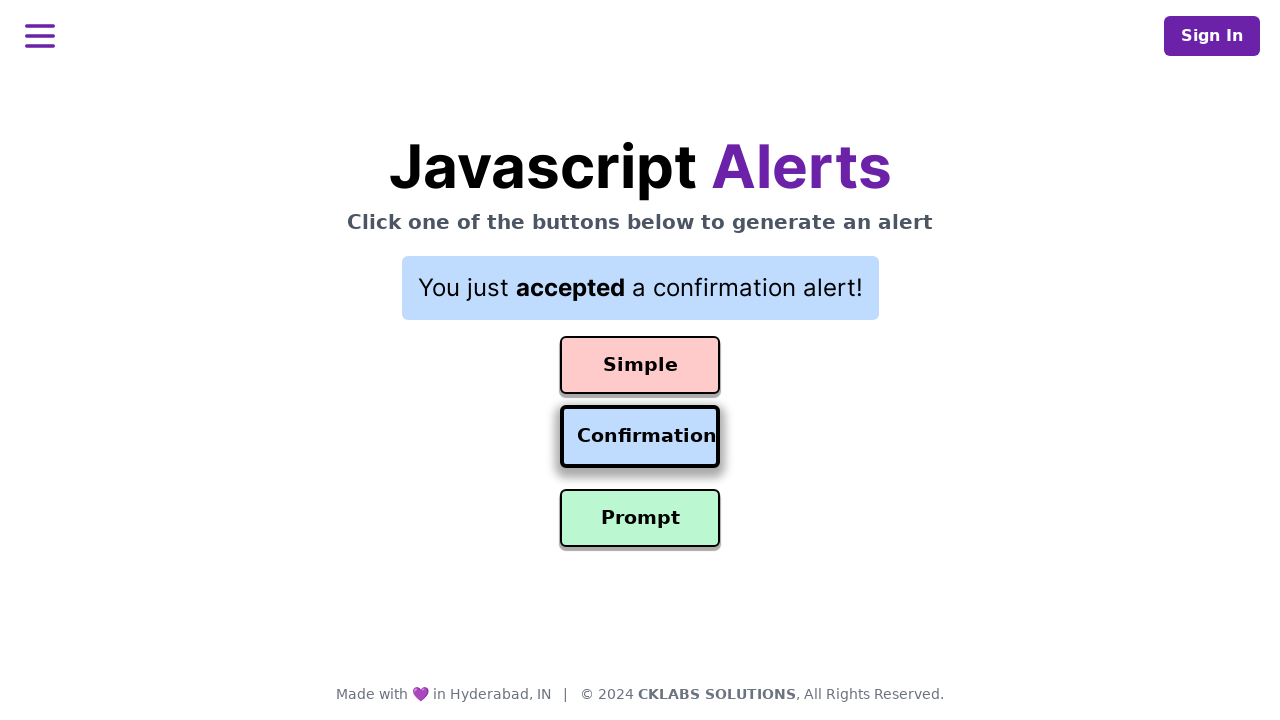

Set up dialog handler to dismiss alerts and clicked Confirmation button at (640, 437) on button:has-text('Confirmation')
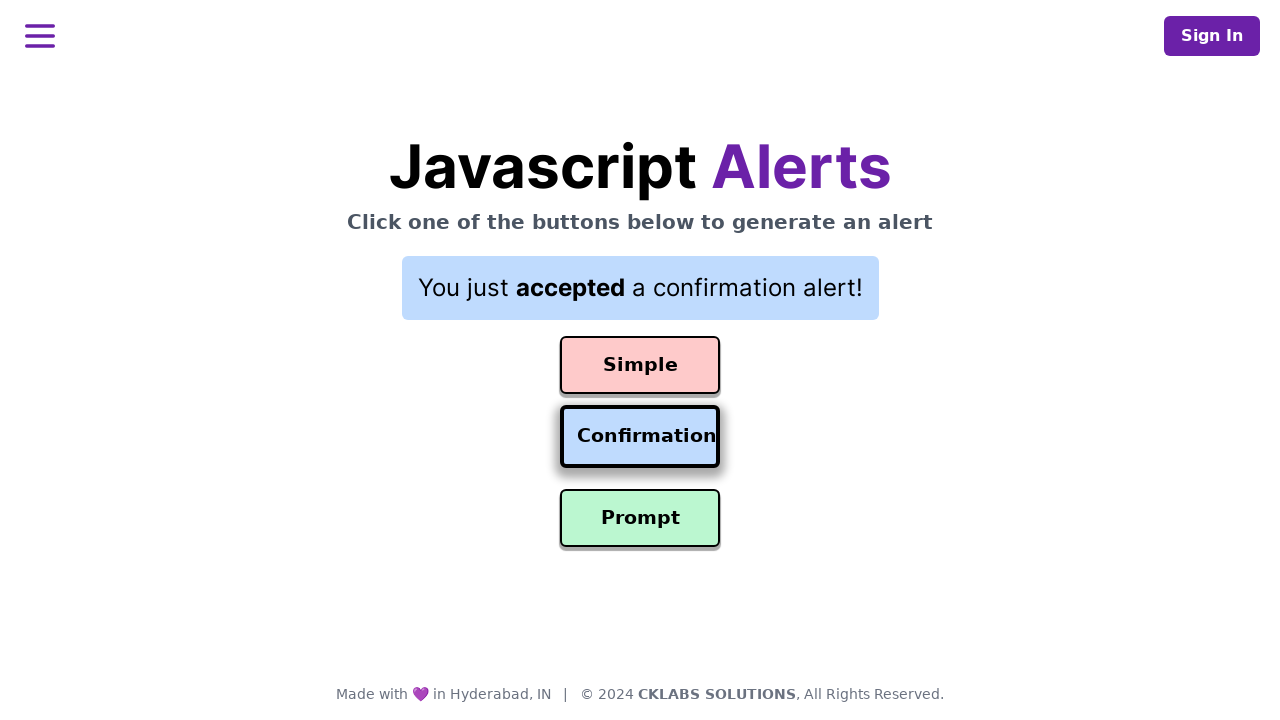

Verified result text after dismissing alert: You just accepted a confirmation alert!
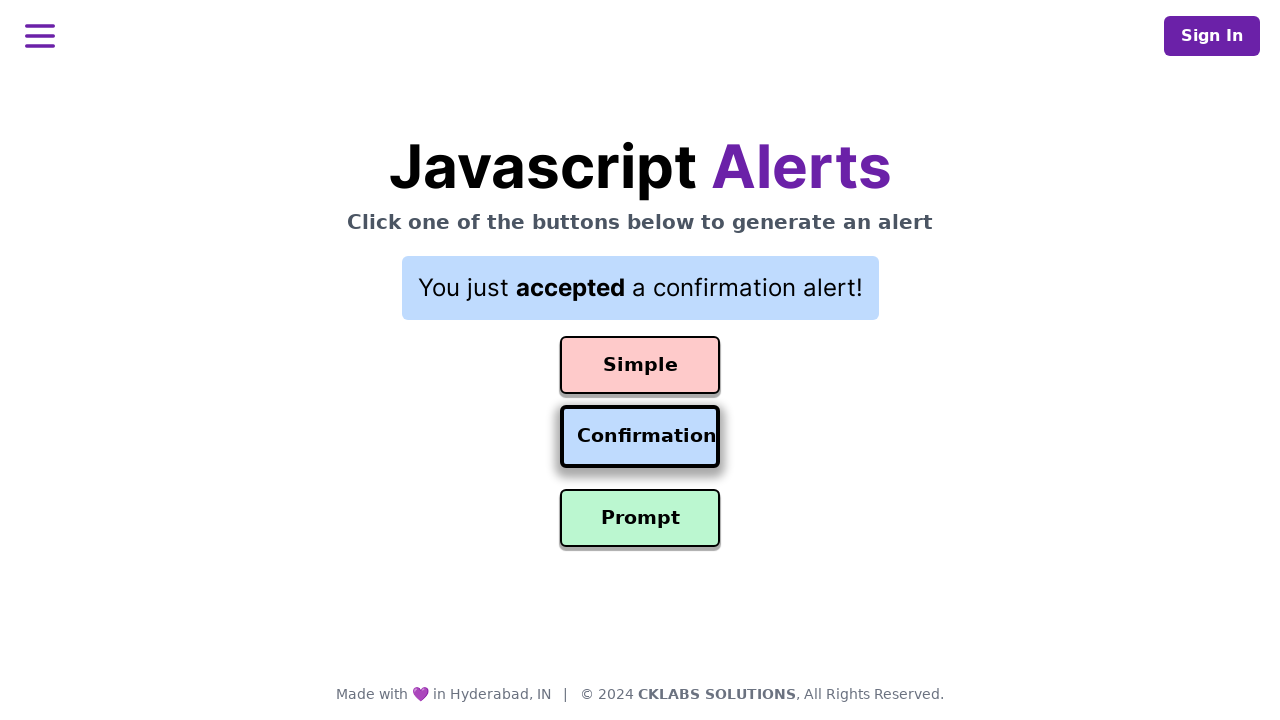

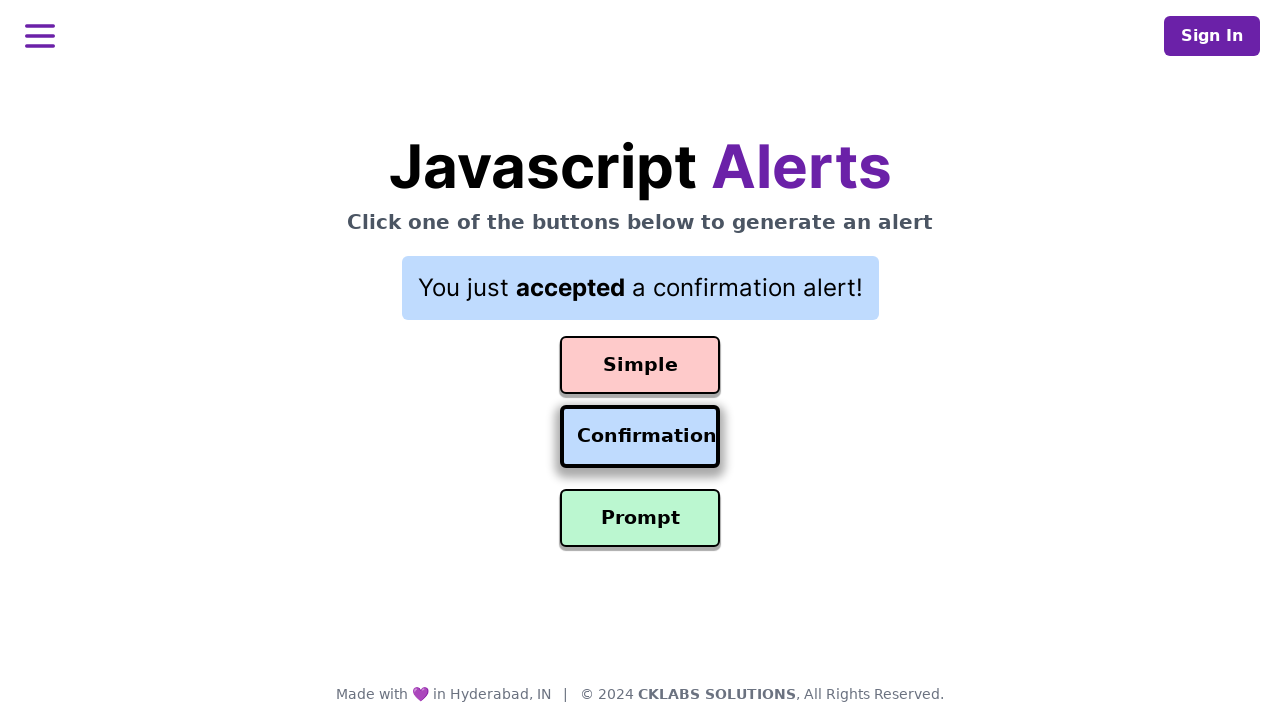